Fills out a practice form on DemoQA website including name, email, gender, phone, hobbies, and address fields, then submits the form

Starting URL: https://demoqa.com/automation-practice-form

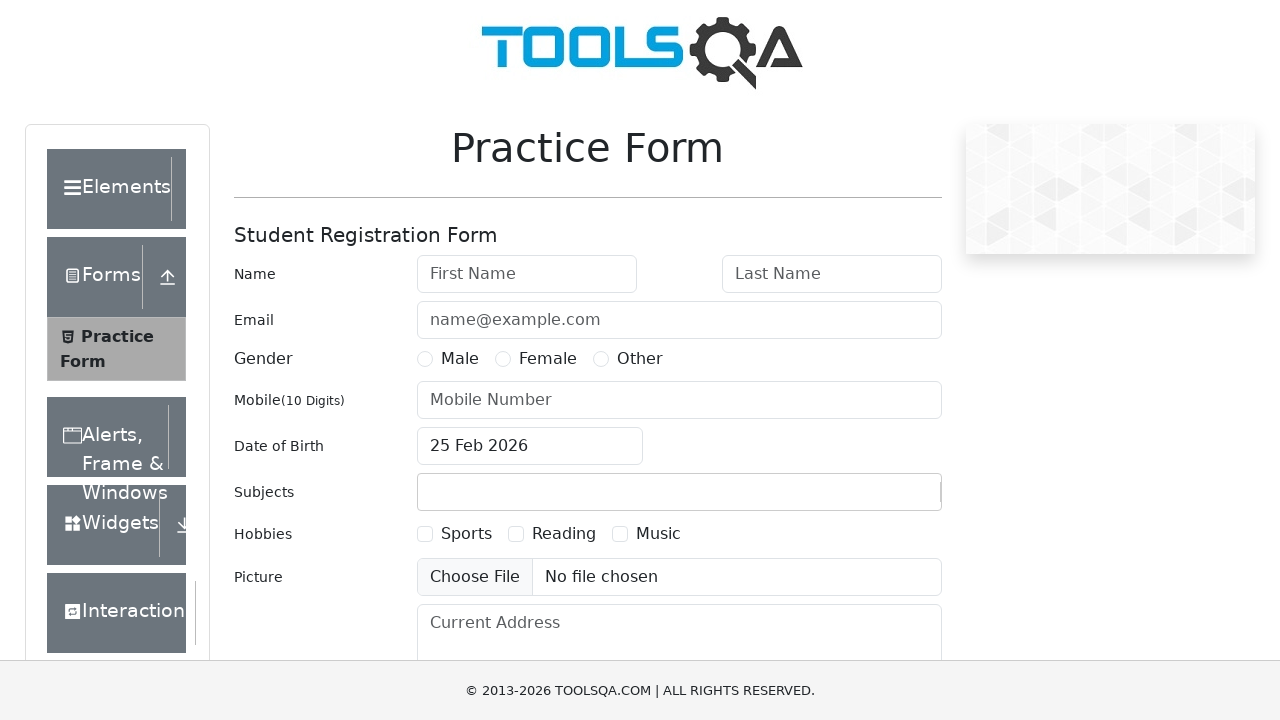

Filled first name field with 'abc' on input[placeholder='First Name']
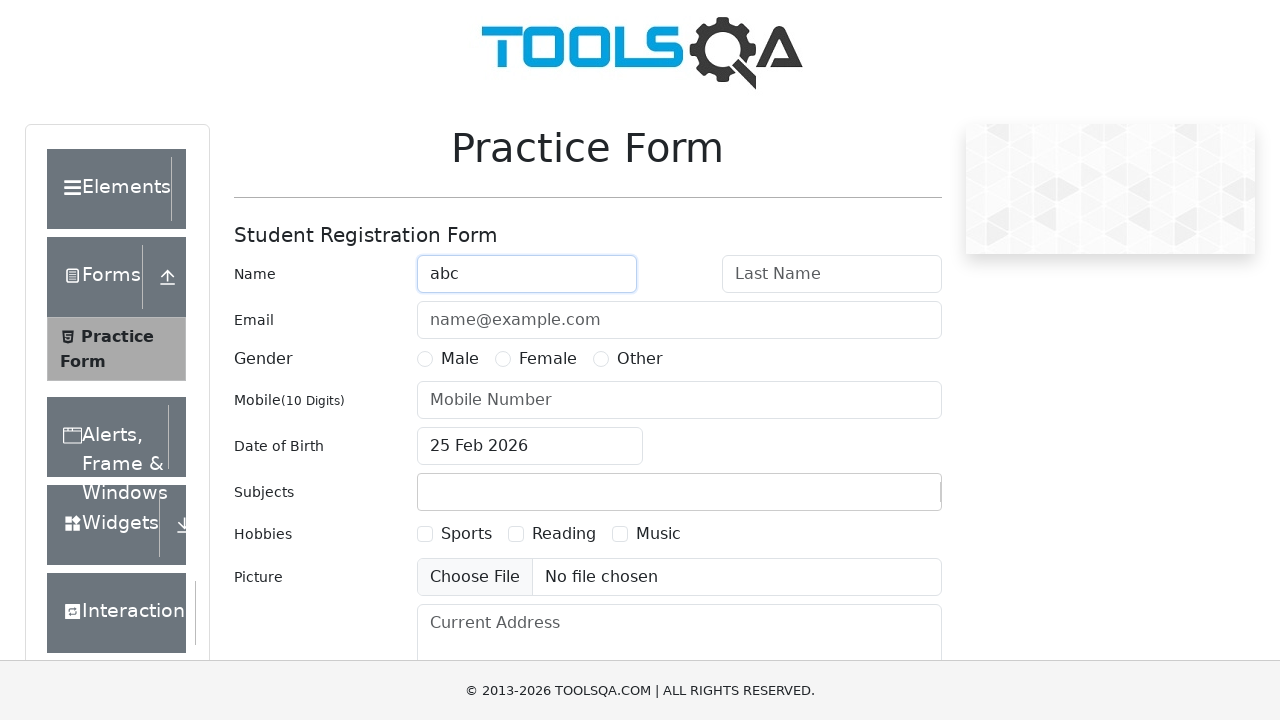

Filled last name field with 'def' on input[placeholder='Last Name']
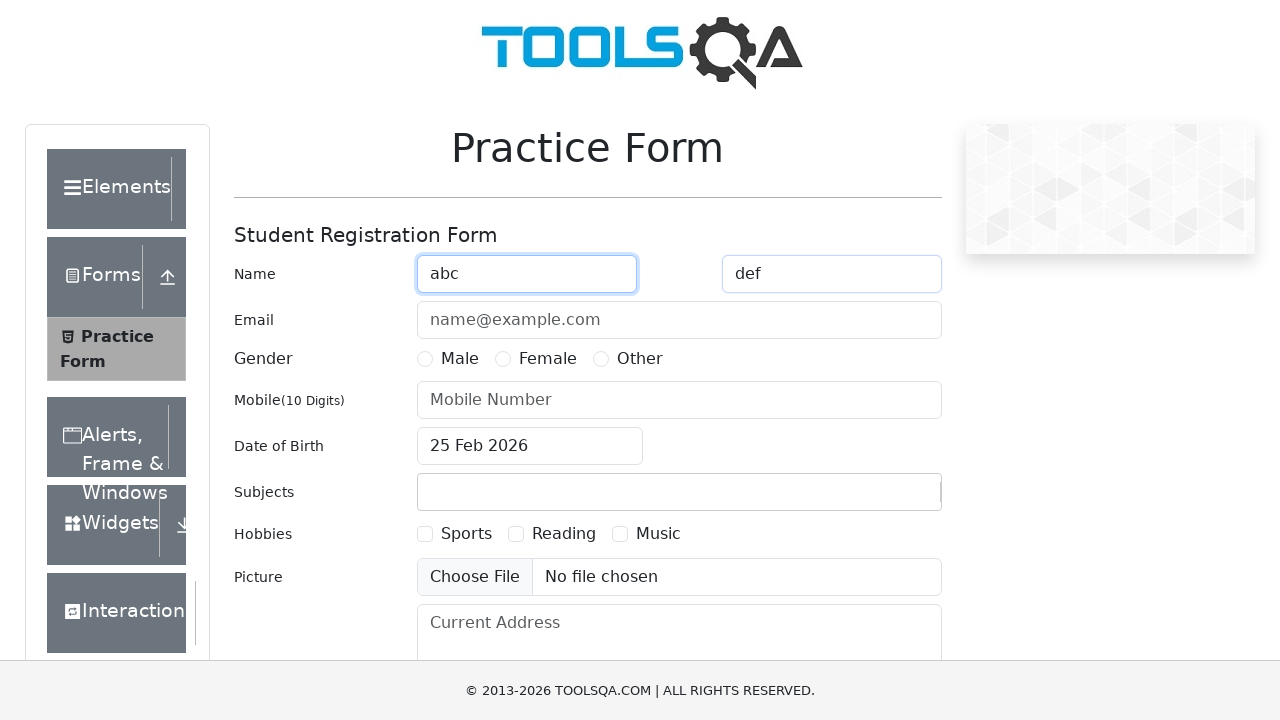

Filled email field with 'abc11@gmail.com' on input[placeholder='name@example.com']
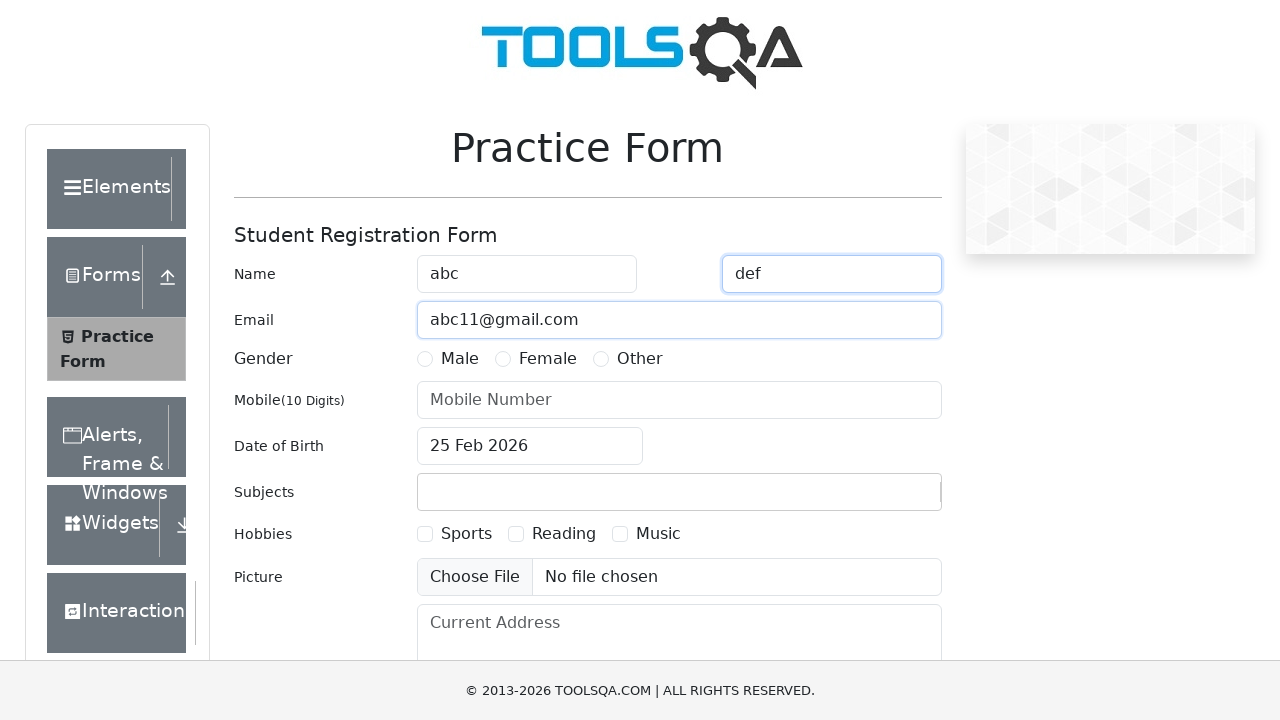

Selected Male gender radio button at (460, 359) on label[for='gender-radio-1']
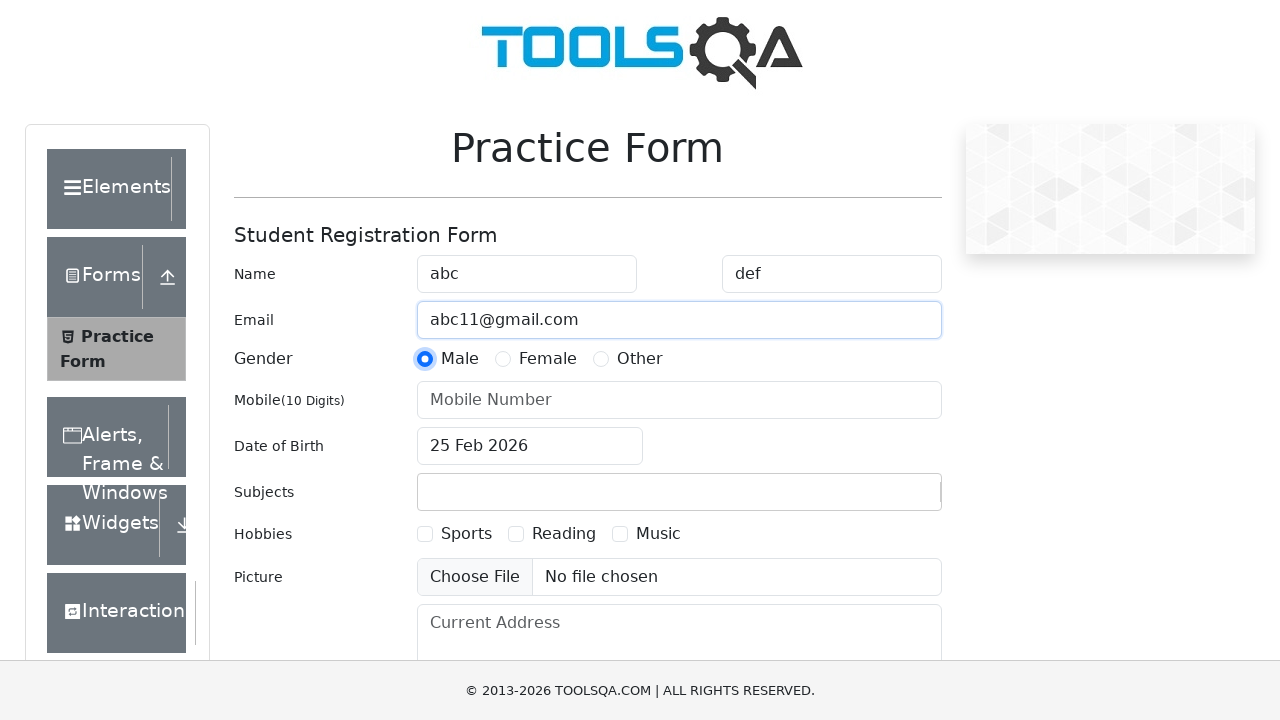

Filled mobile number field with '9999988888' on input[placeholder='Mobile Number']
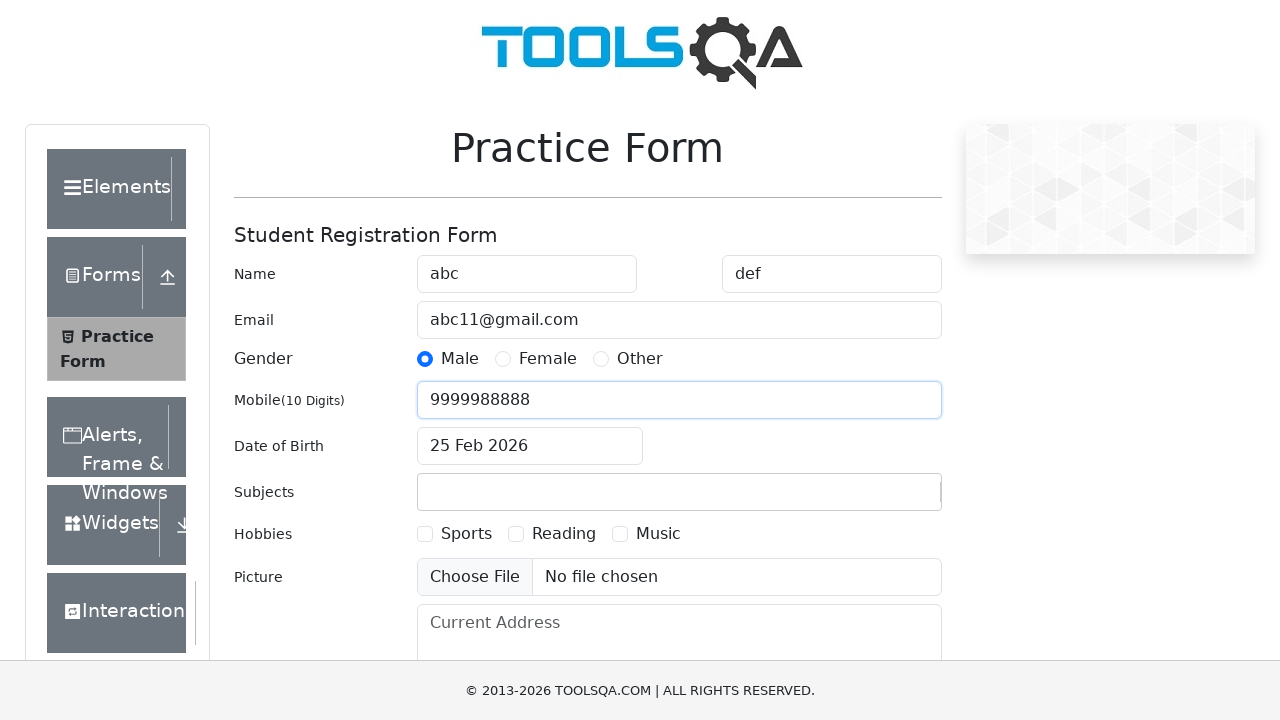

Selected Sports hobby checkbox at (466, 534) on label[for='hobbies-checkbox-1']
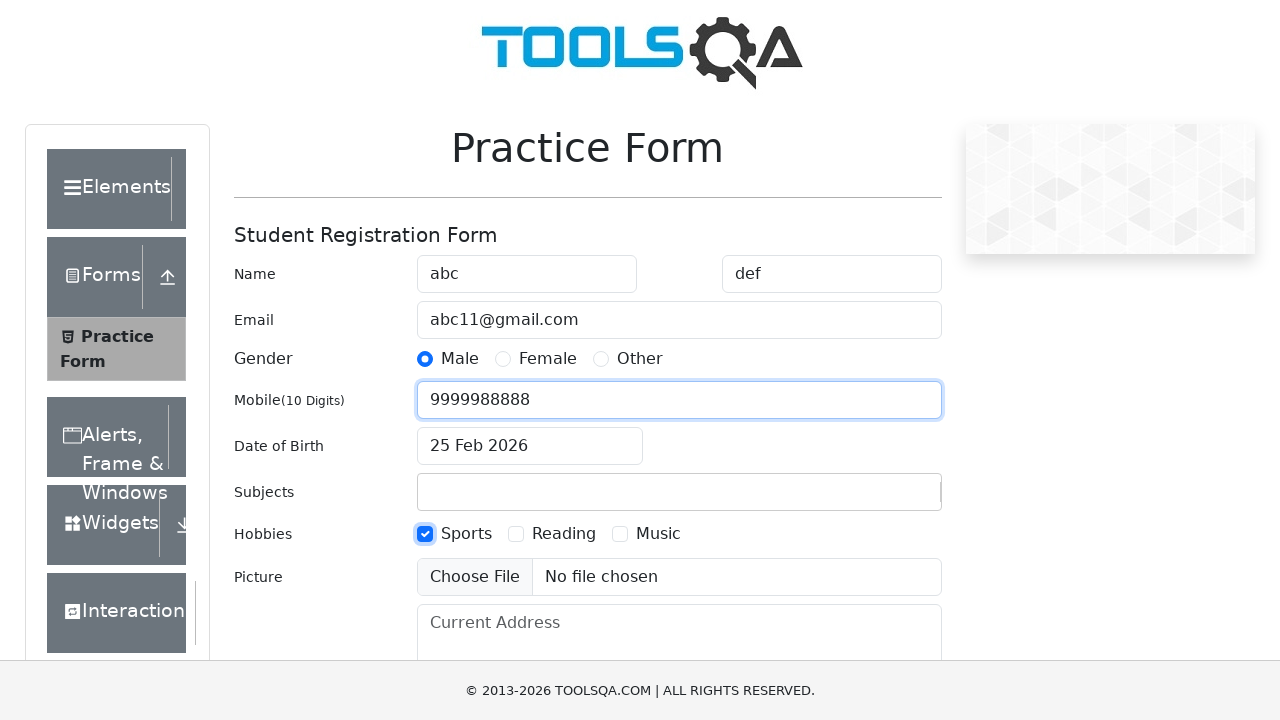

Filled current address field with 'Abc house' on textarea[placeholder='Current Address']
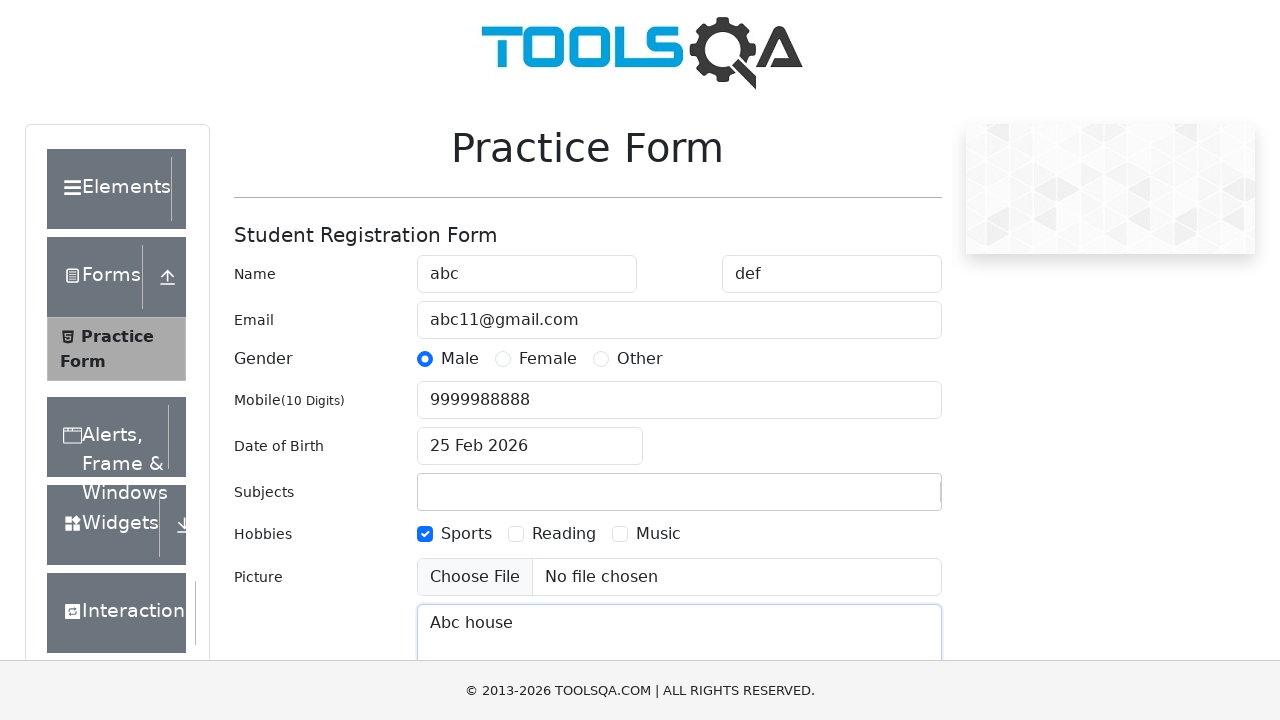

Clicked submit button to submit the form at (885, 499) on button#submit
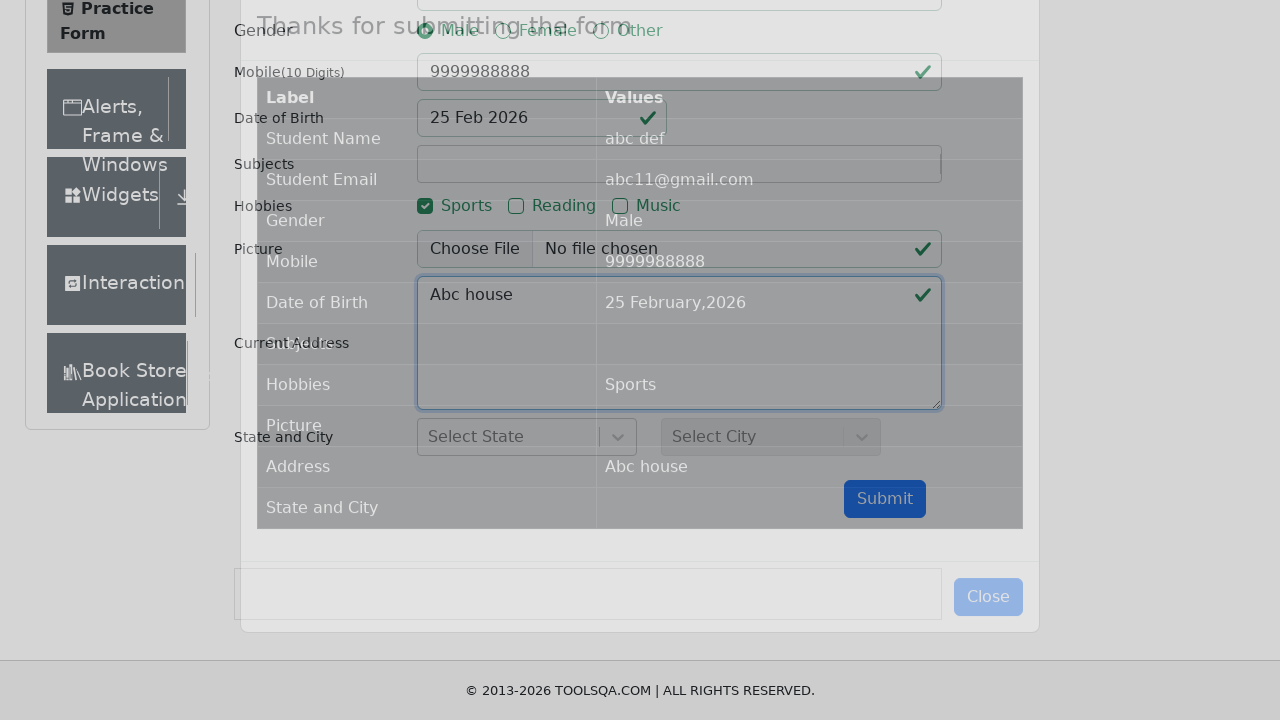

Waited for form submission to complete
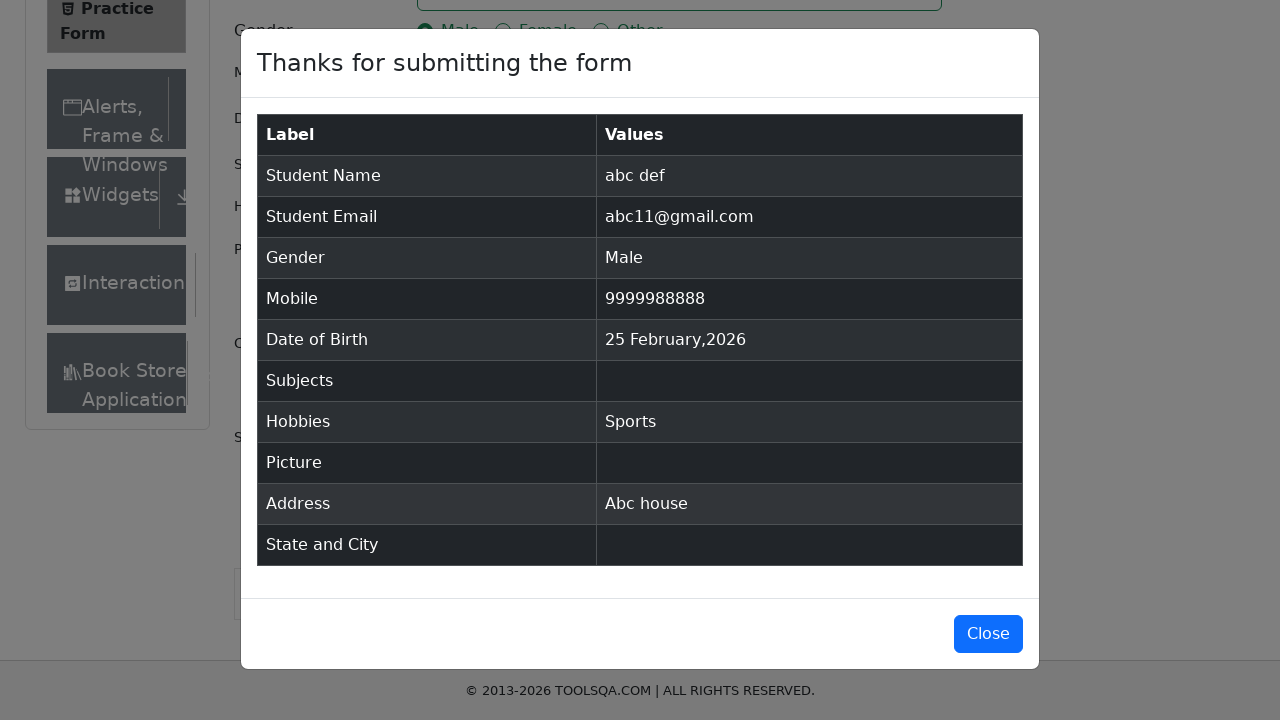

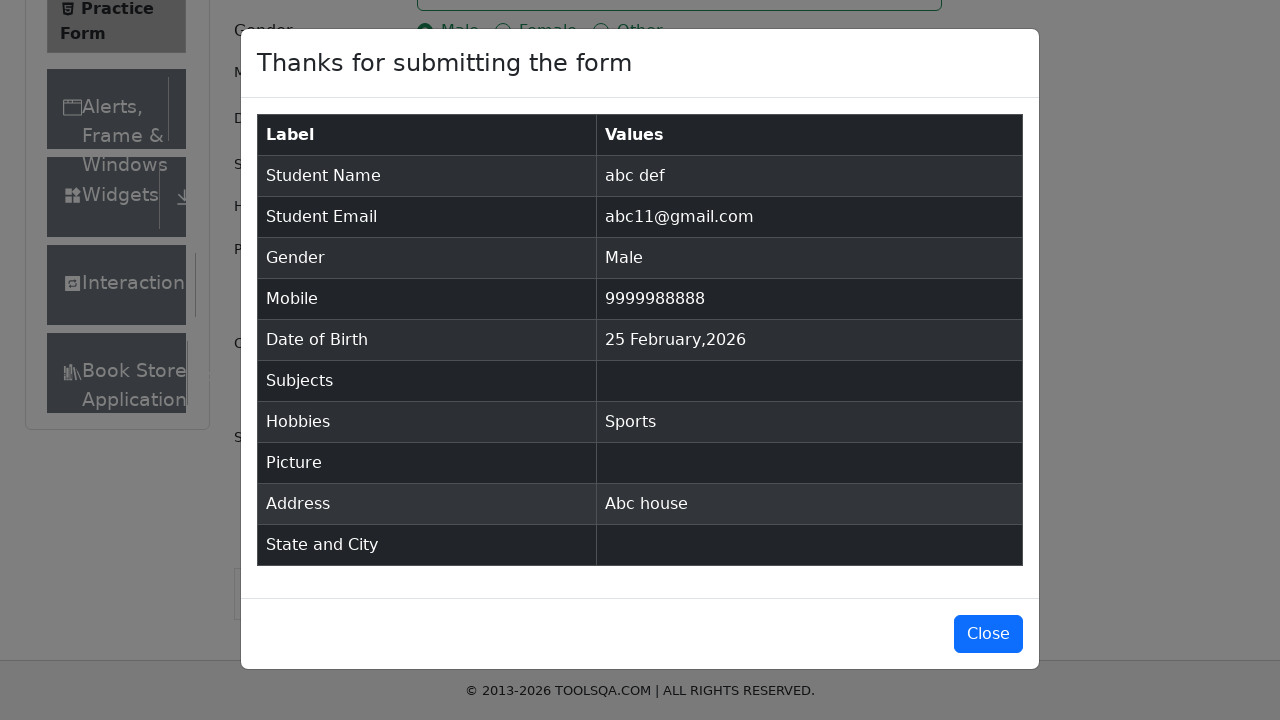